Tests basic text box interactions on a demo QA site by filling a username field, clearing it, and filling it again with a different value.

Starting URL: https://demoqa.com/text-box

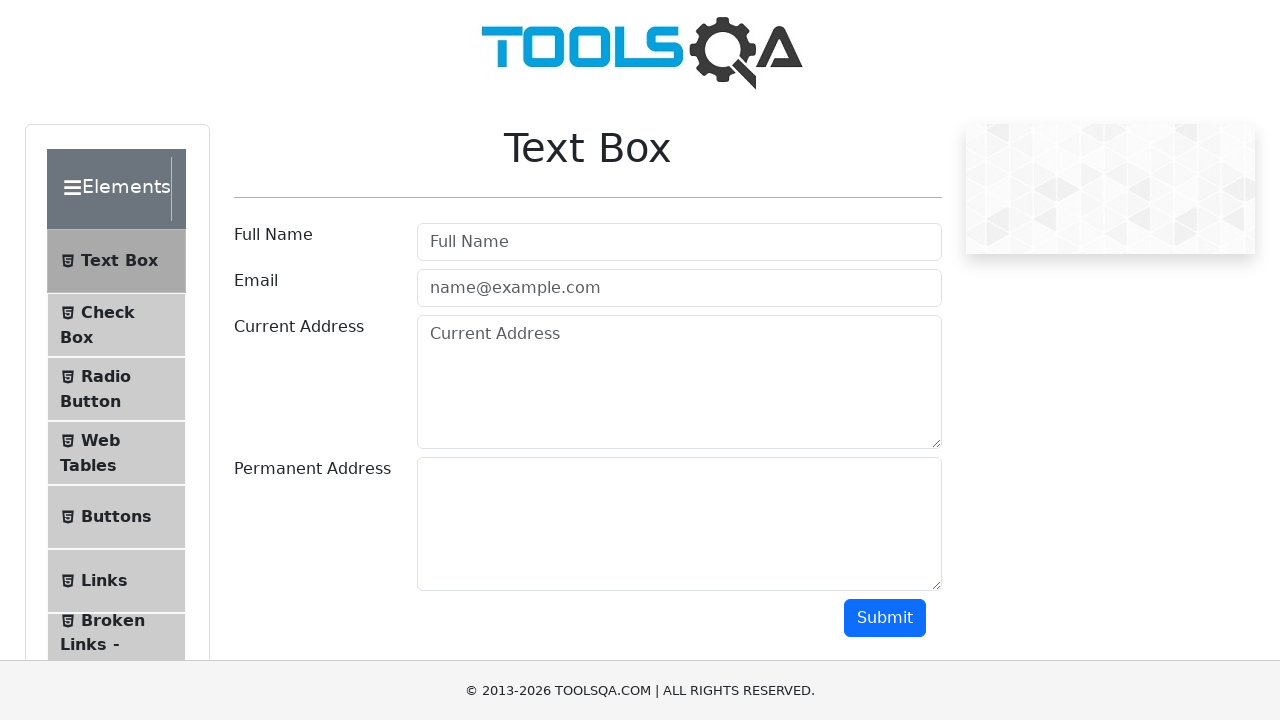

Navigated to DemoQA text box demo page
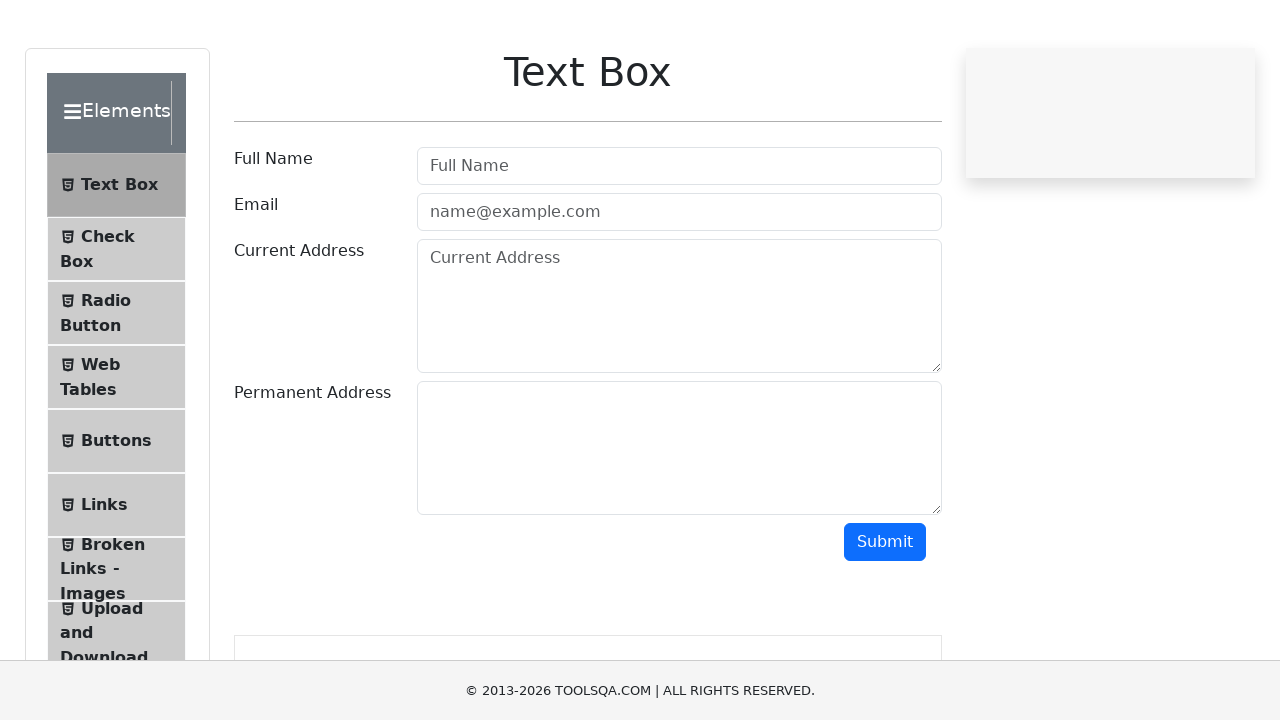

Filled userName field with 'Angle' on #userName
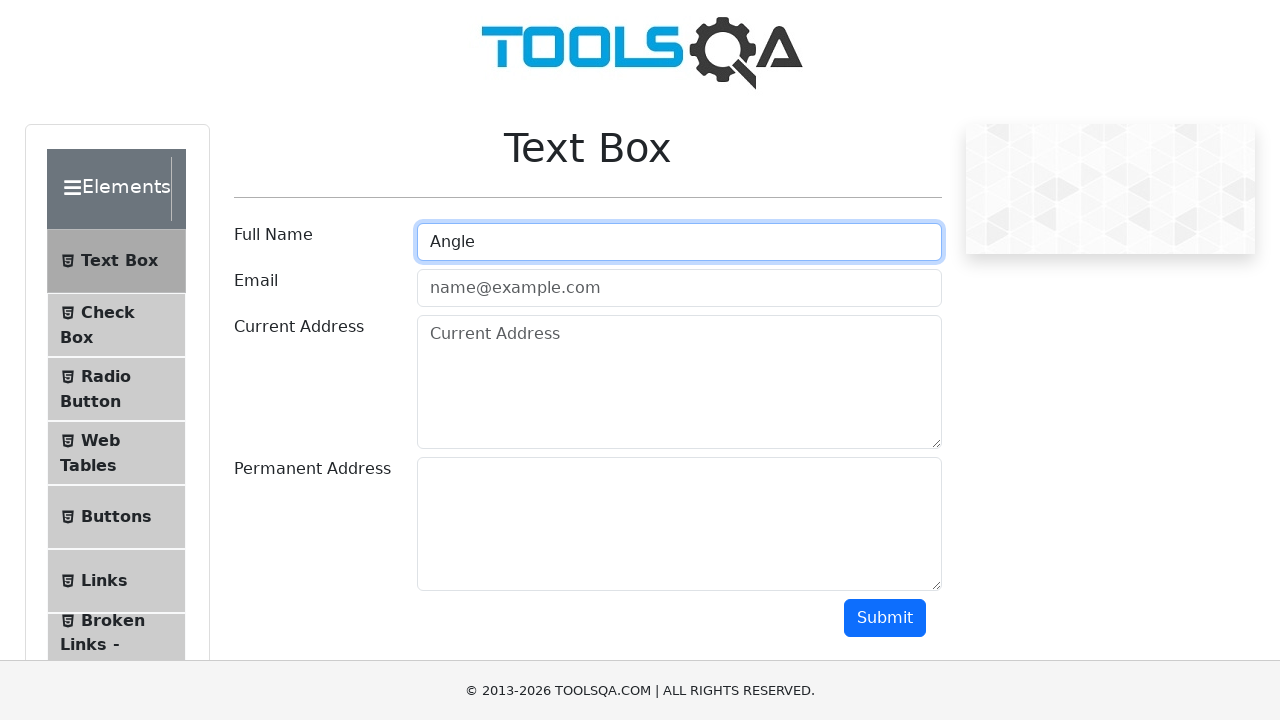

Cleared userName field on #userName
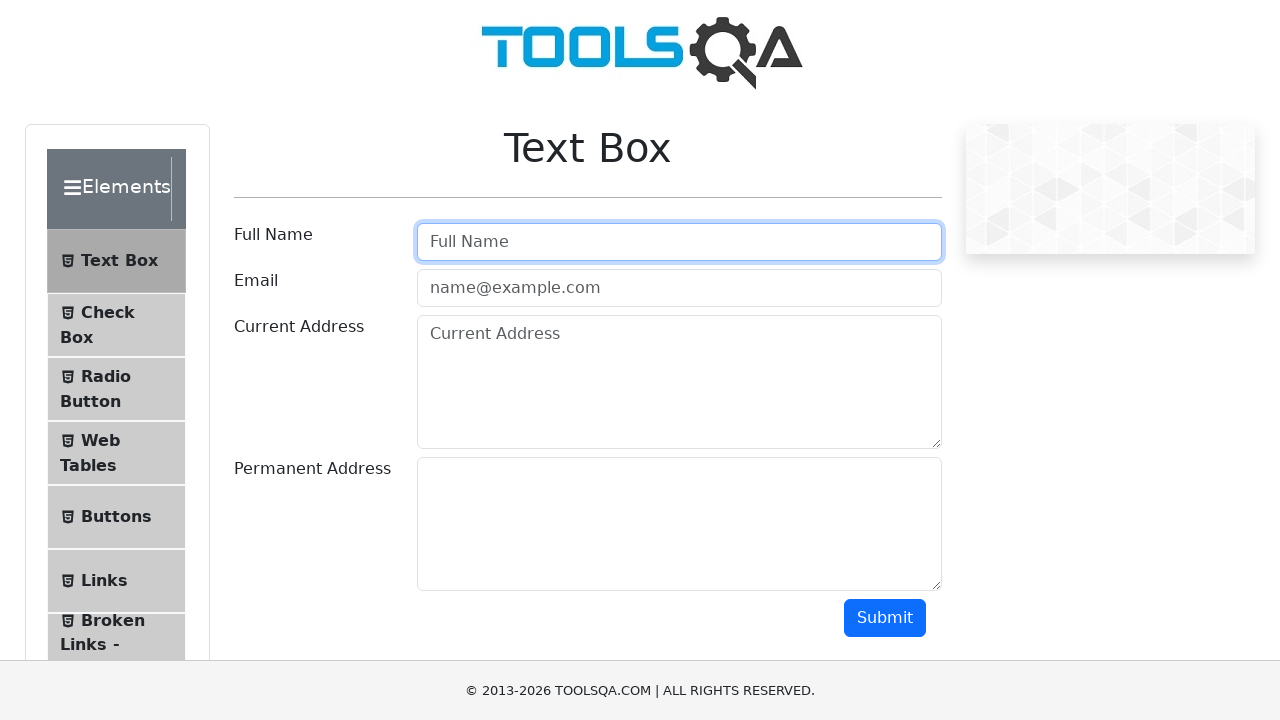

Filled userName field with 'GGGG' on #userName
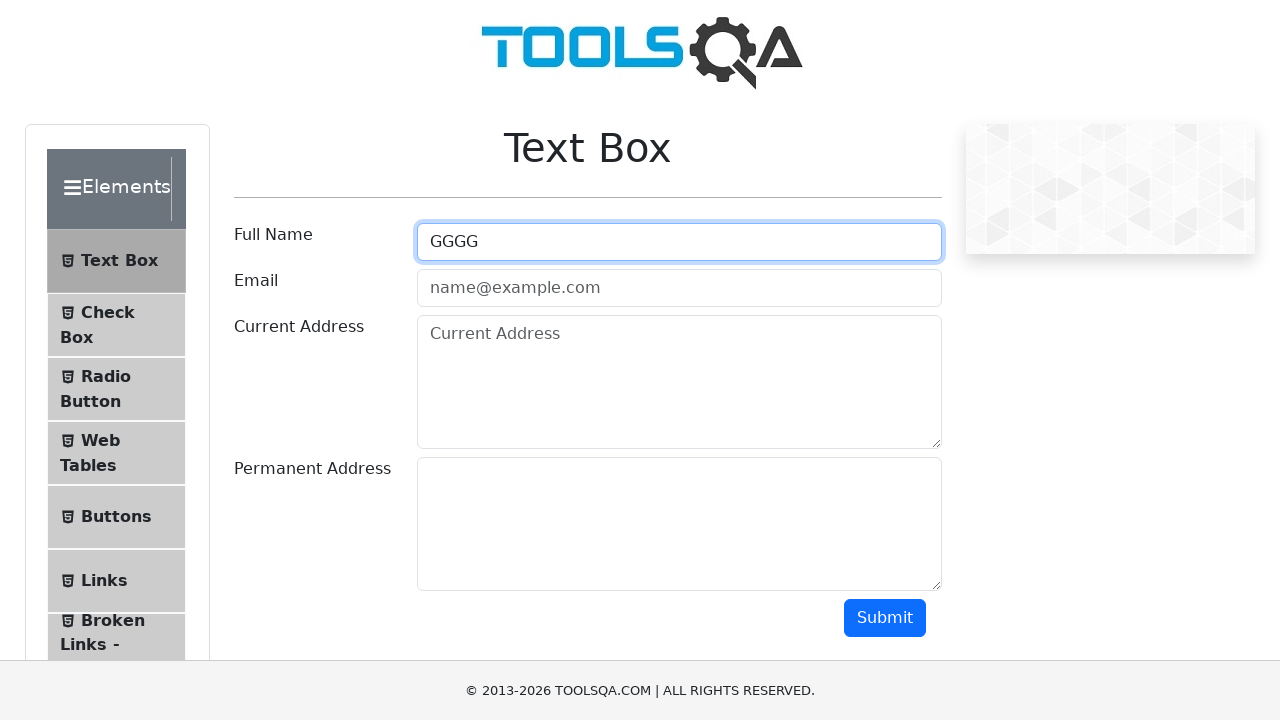

Waited 500ms to observe the result
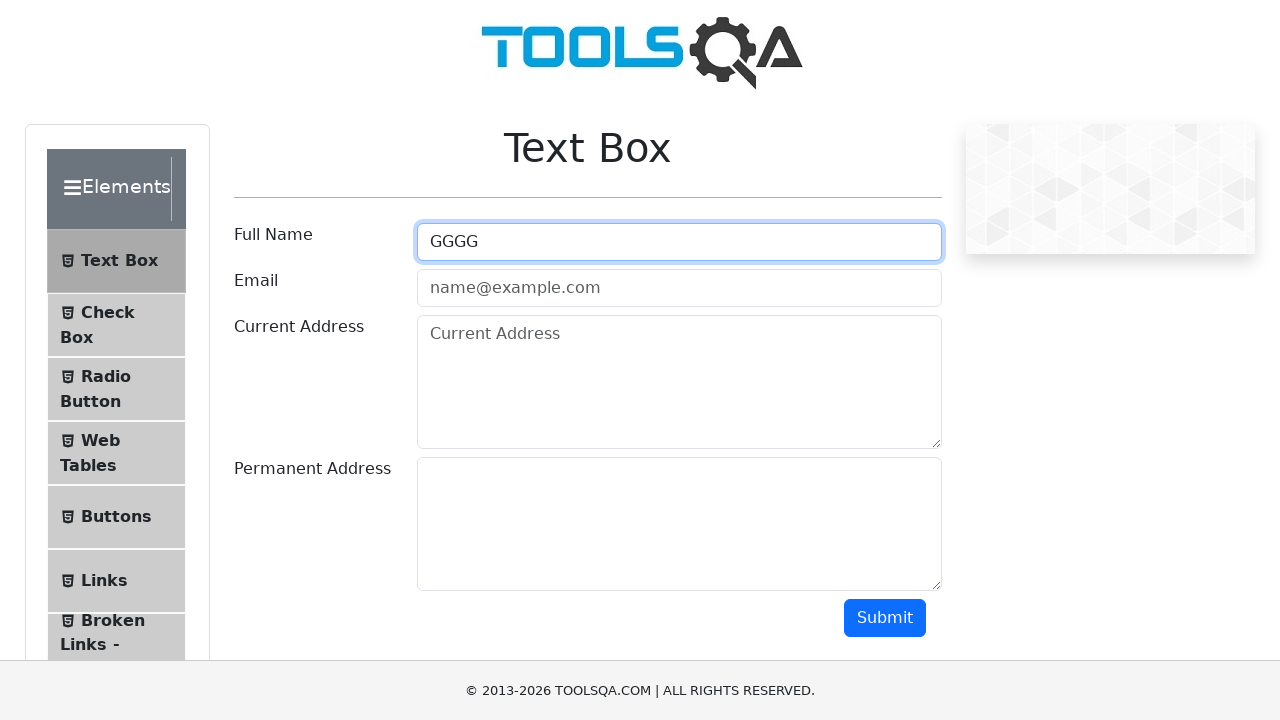

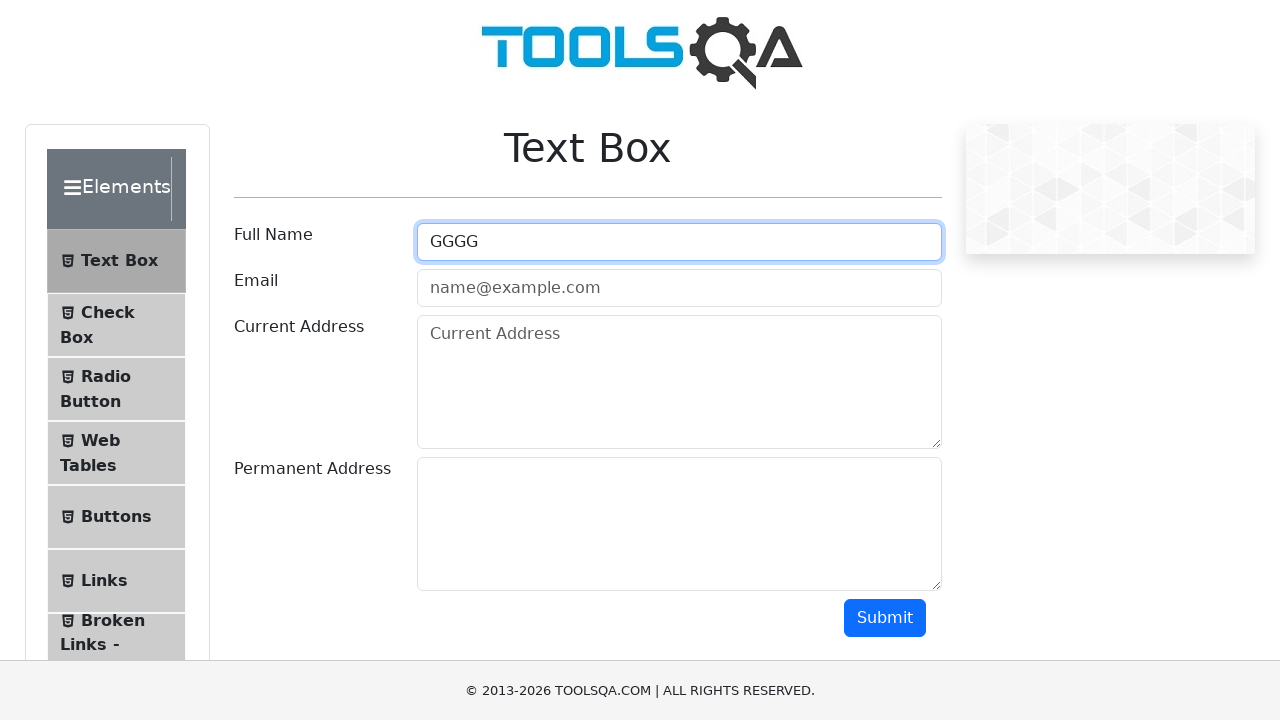